Selects "Installment Plan" from dropdown and verifies the form displays correct placeholder text for account number, sum, and email fields

Starting URL: https://www.mts.by/

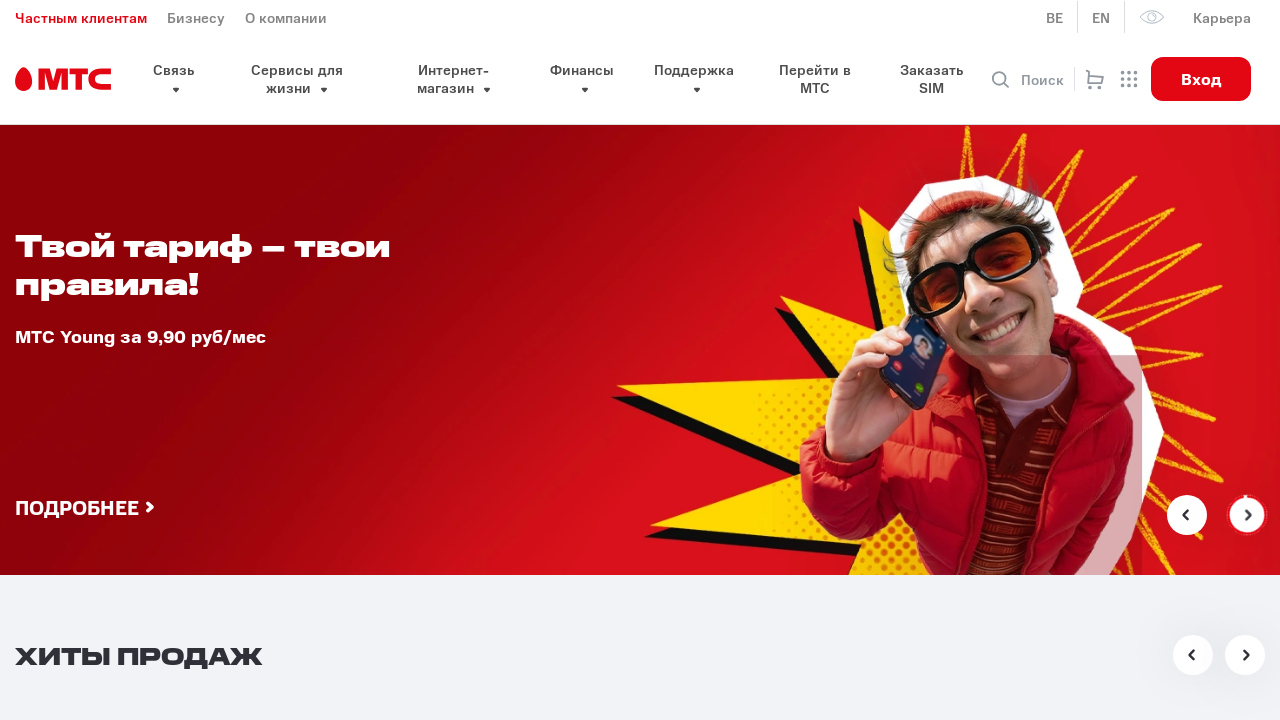

Selected 'Installment Plan' option from payment dropdown on #pay
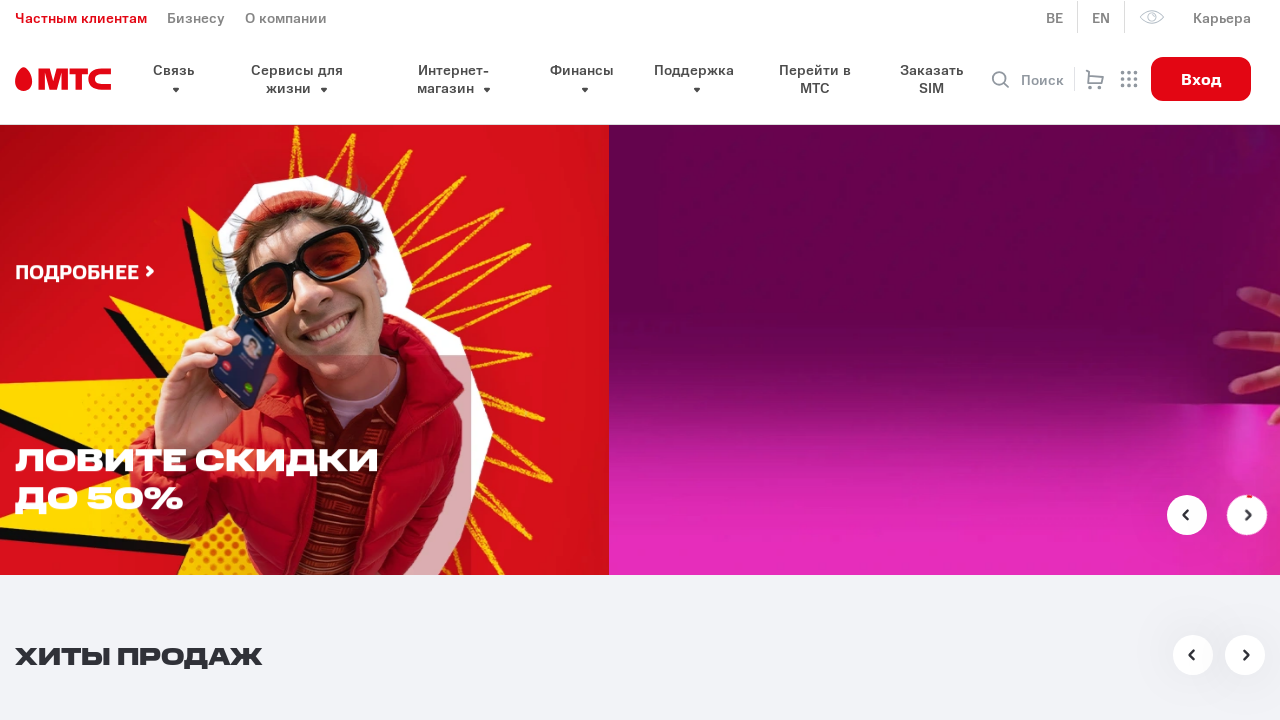

Installment form fields loaded and became visible
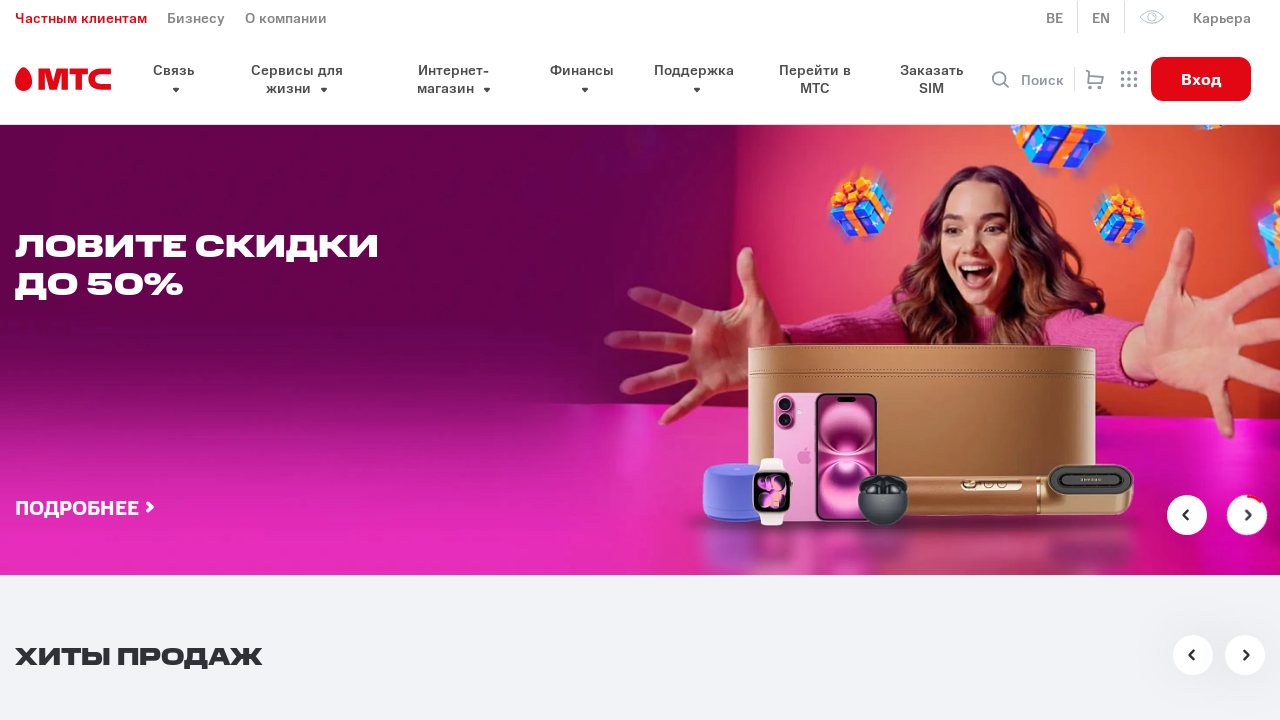

Verified account number field placeholder text is 'Номер счета на 44'
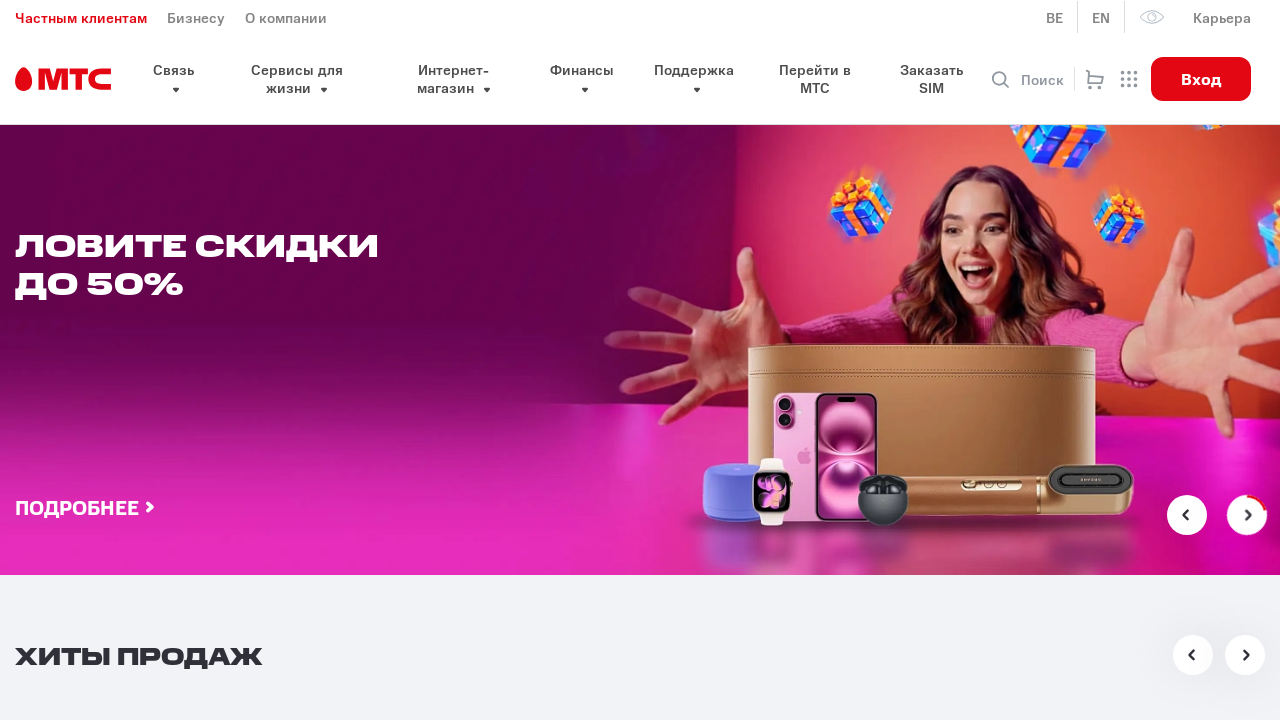

Verified sum field placeholder text is 'Сумма'
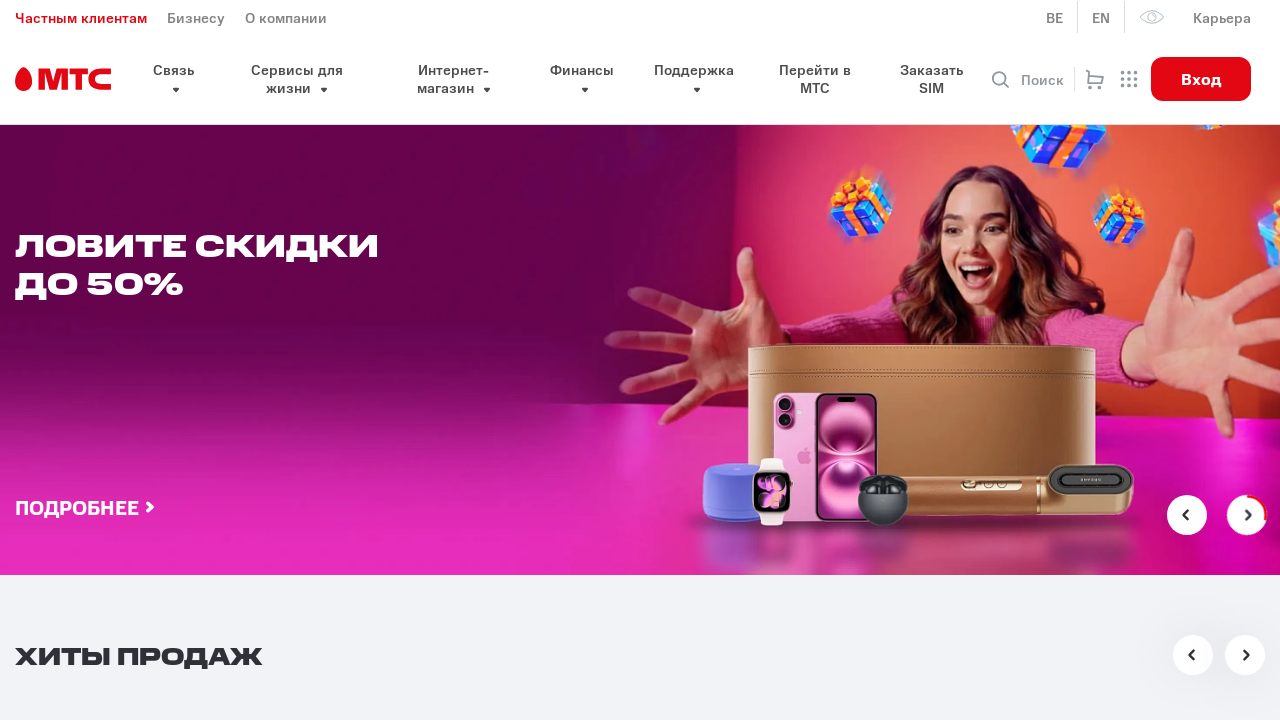

Verified email field placeholder text is 'E-mail для отправки чека'
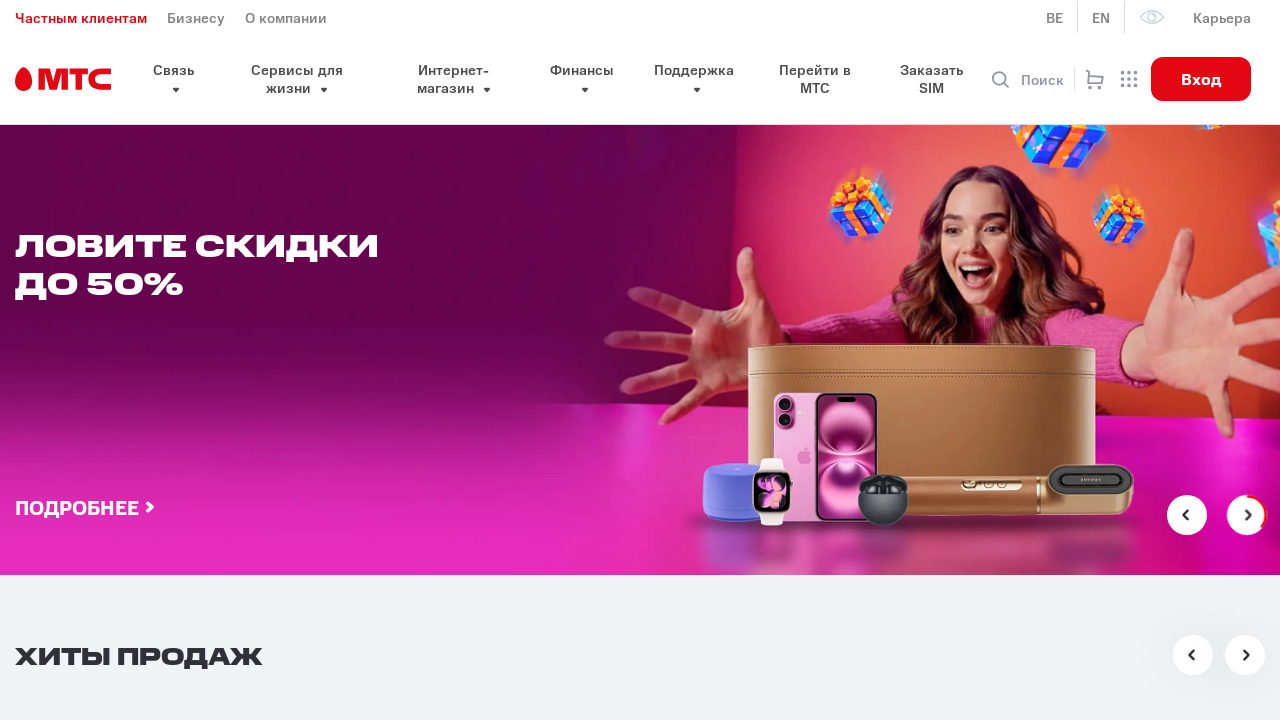

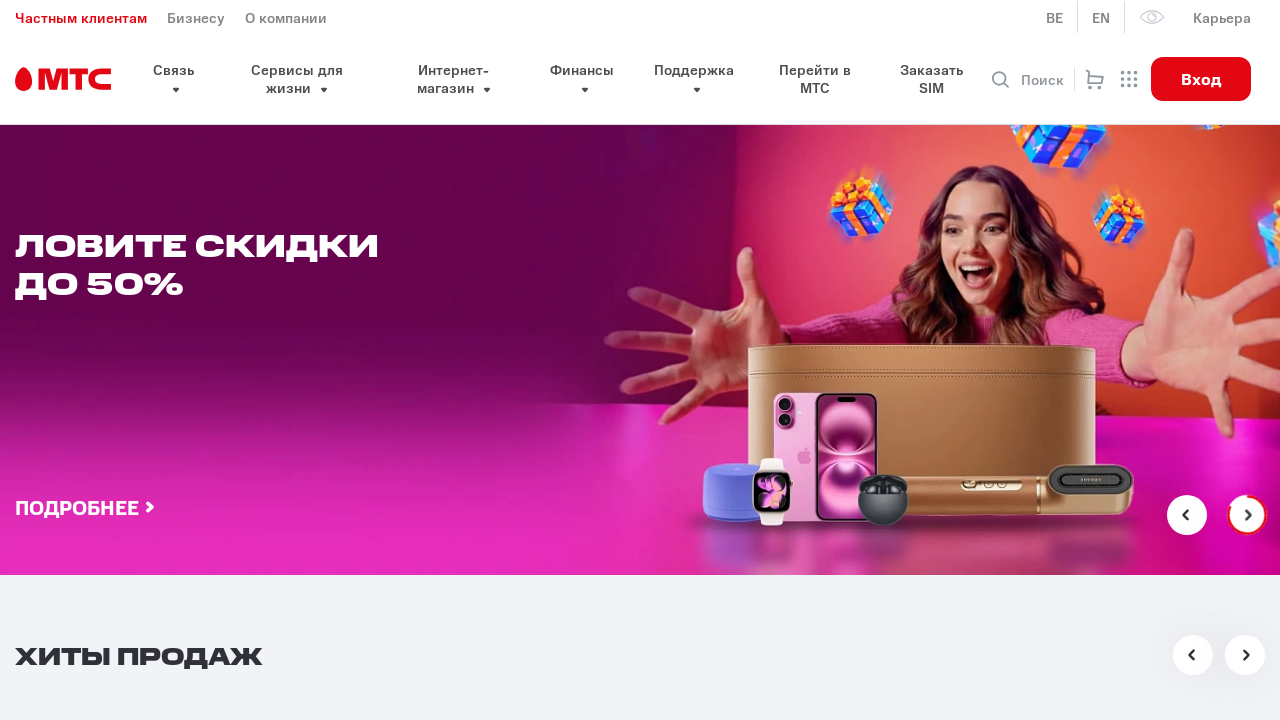